Simple test that navigates to the KTM India website and verifies the page loads successfully.

Starting URL: https://www.ktmindia.com/

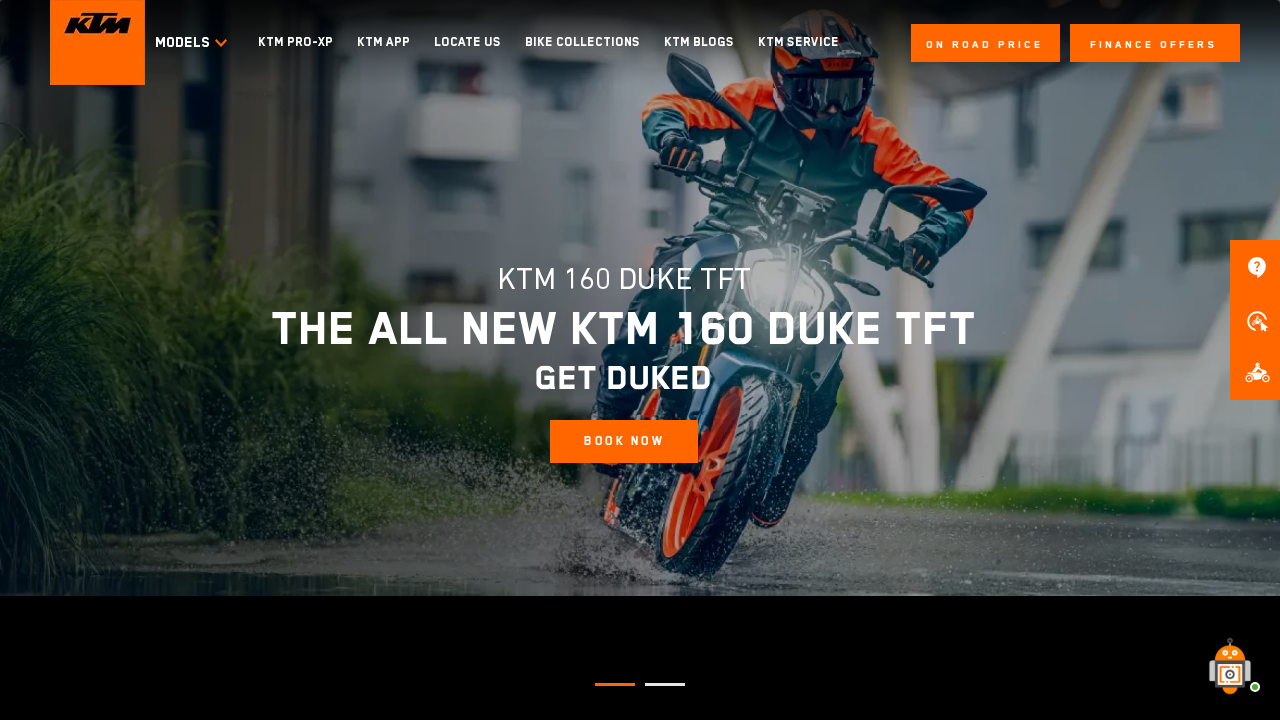

Waited for page to reach domcontentloaded state
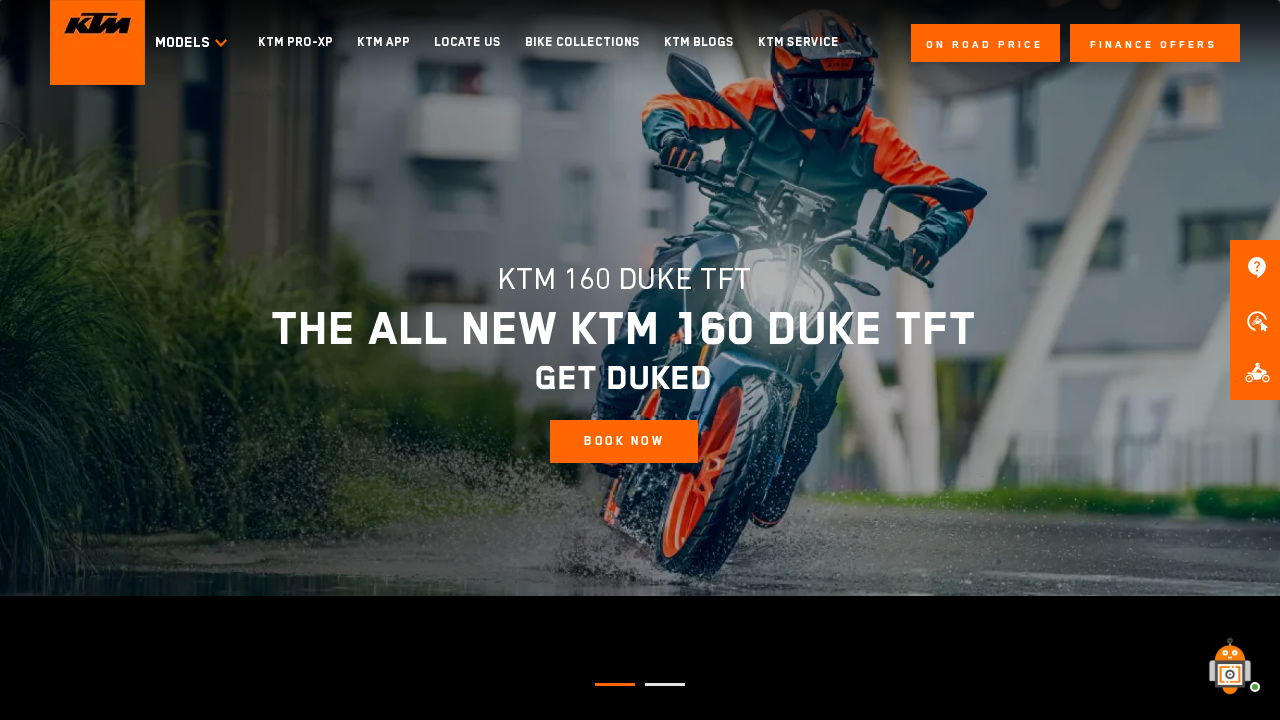

Verified body element is present on KTM India website
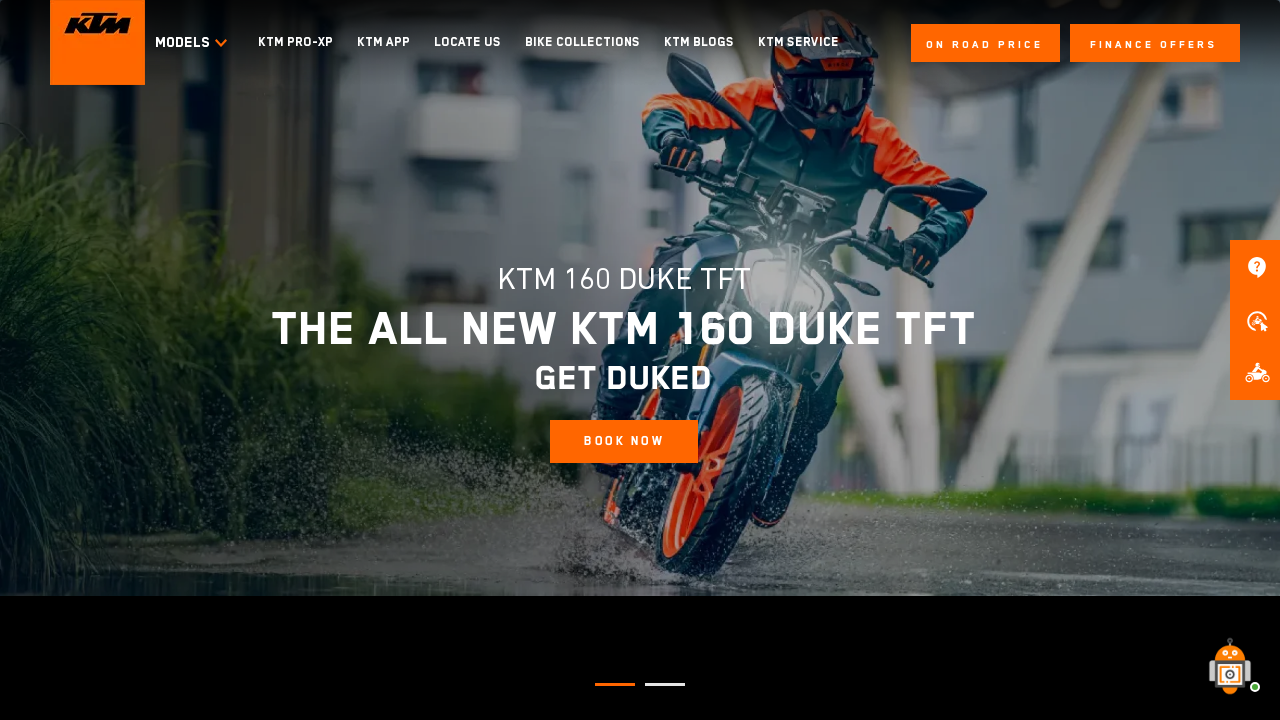

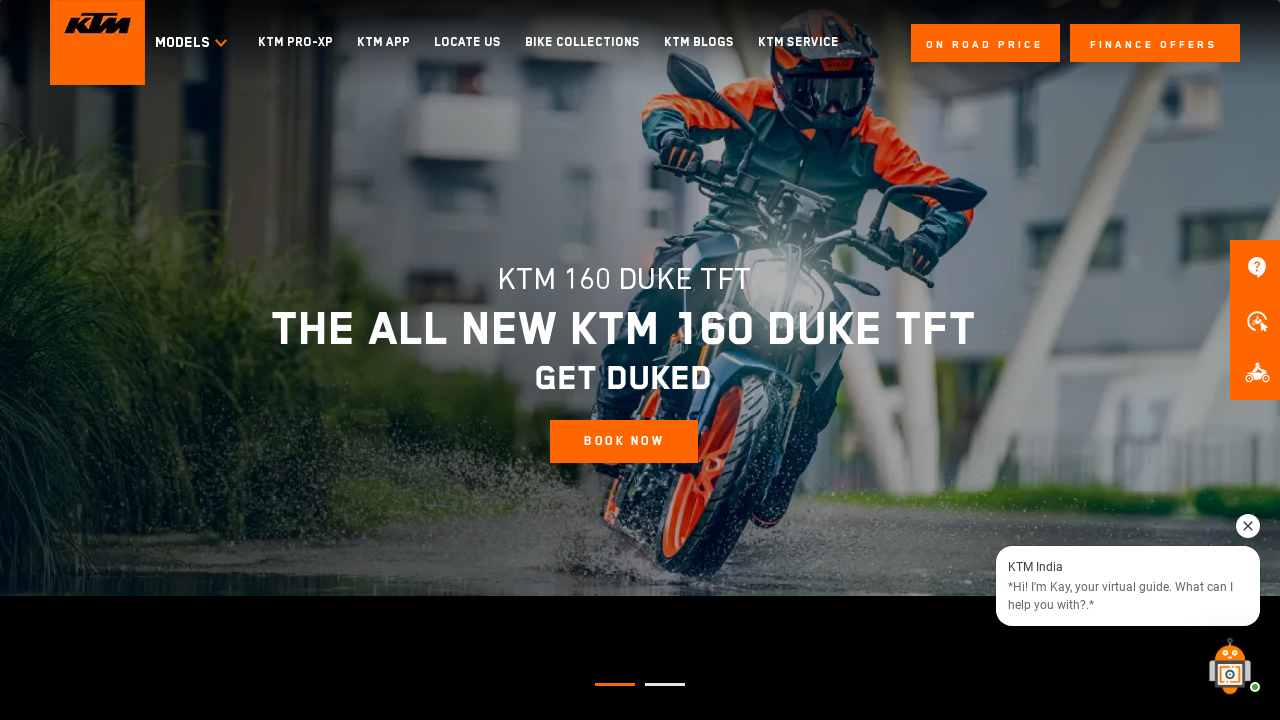